Tests form interaction on Selenium's demo web form page by clicking and filling a text input field, then filling and clicking a password input field.

Starting URL: https://www.selenium.dev/selenium/web/web-form.html

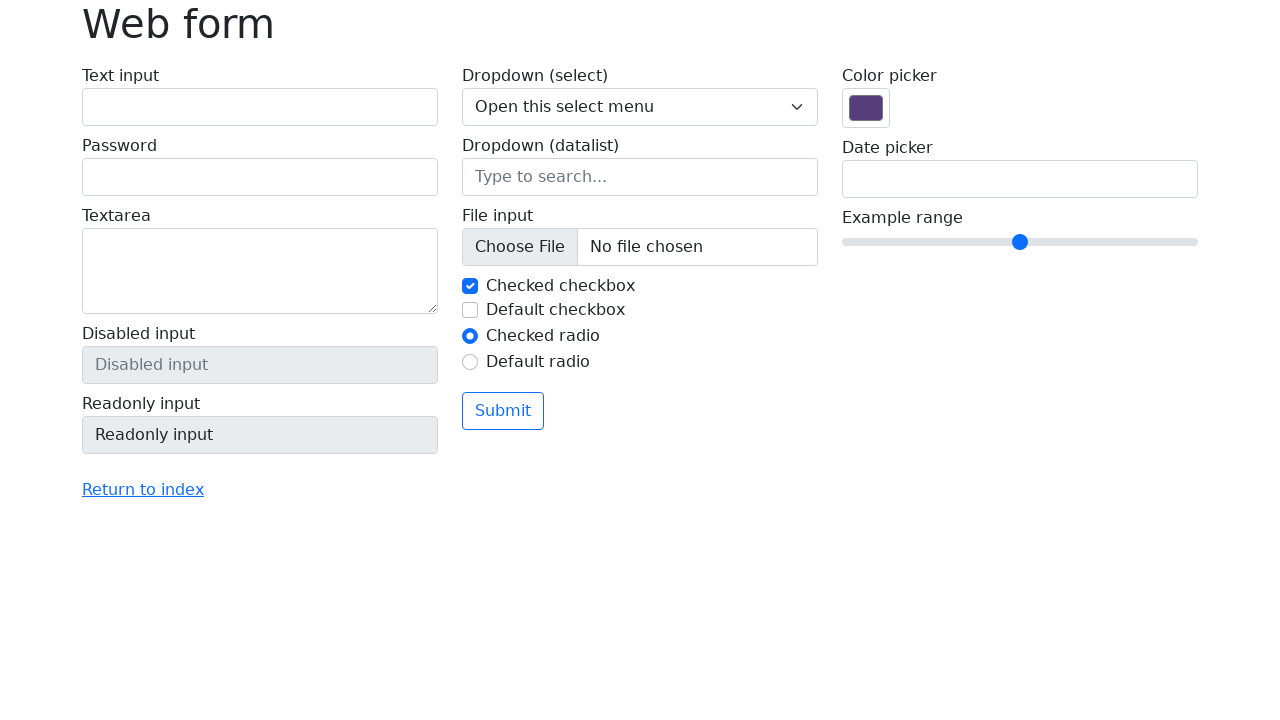

Clicked on the text input field at (260, 107) on #my-text-id
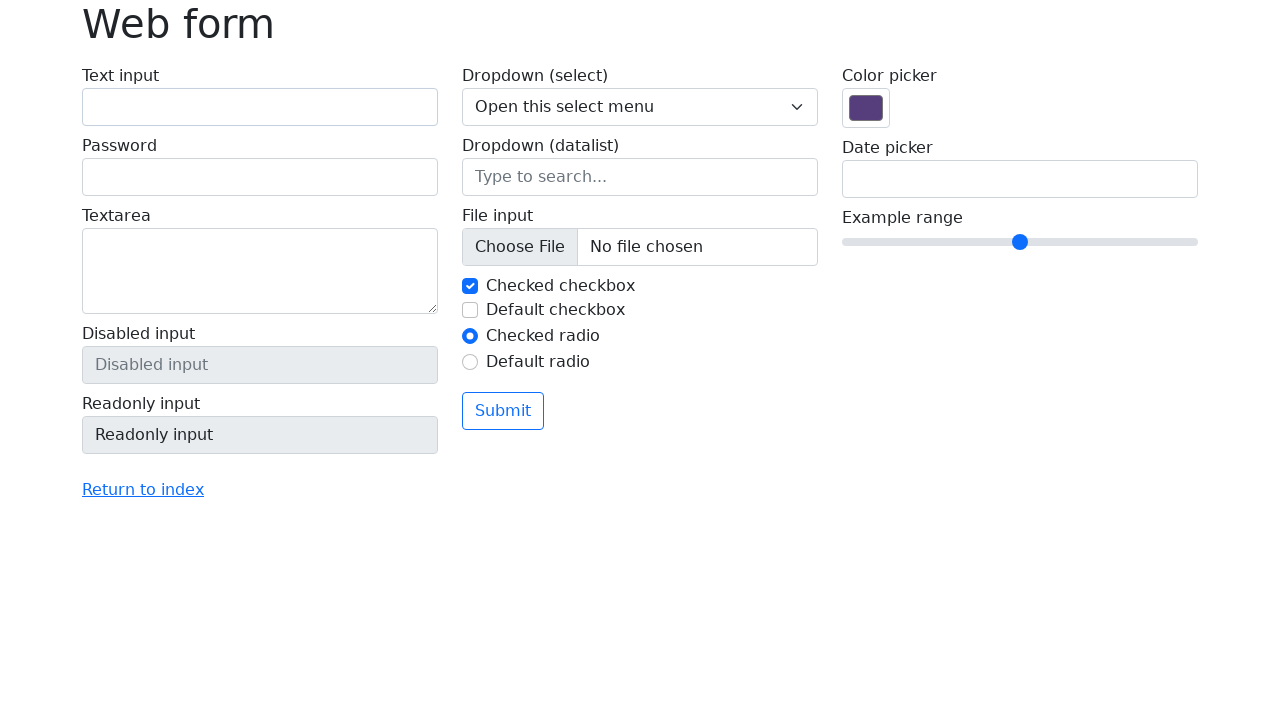

Filled text input field with 'text' on #my-text-id
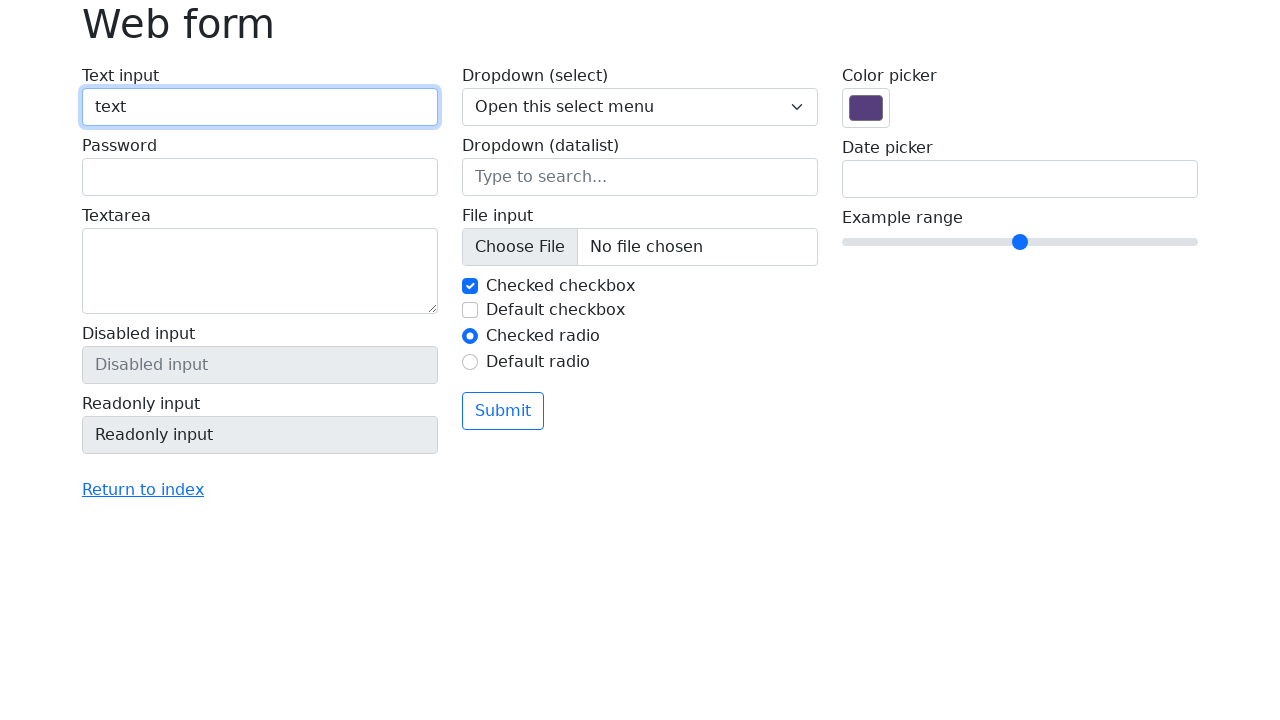

Filled password input field with 'passWord' on input[name='my-password']
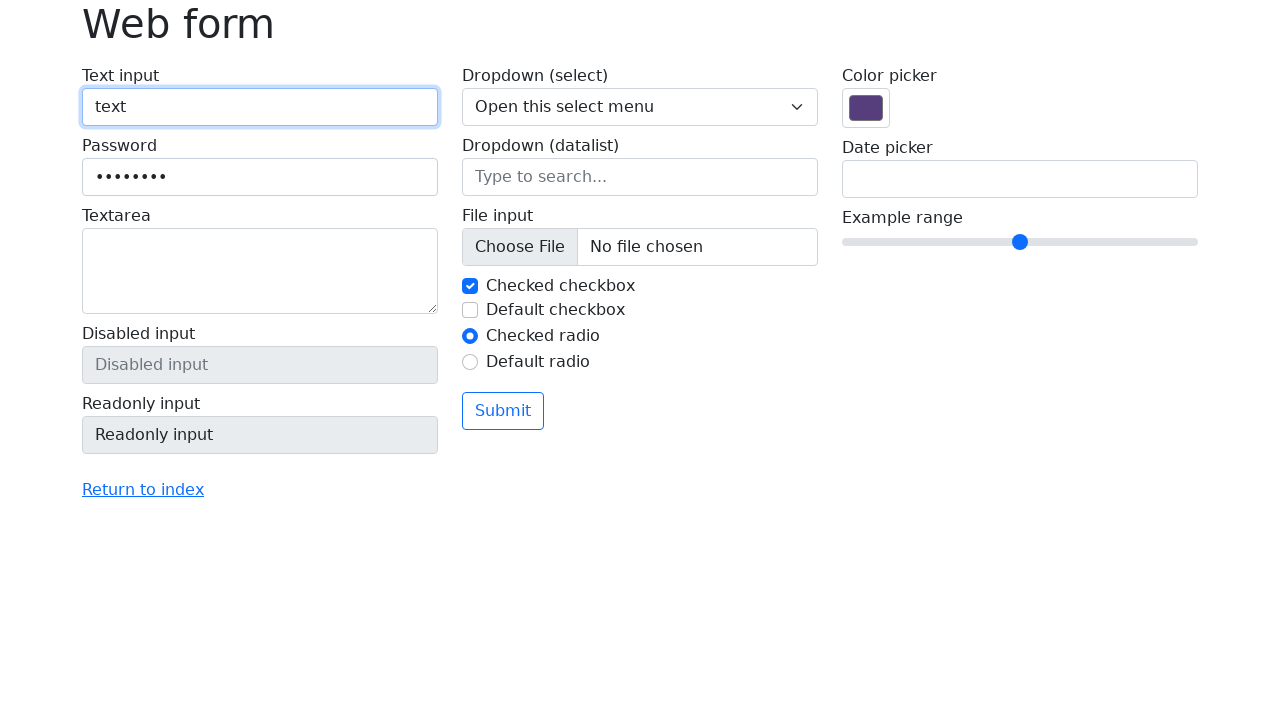

Clicked on the password input field at (260, 177) on input[name='my-password']
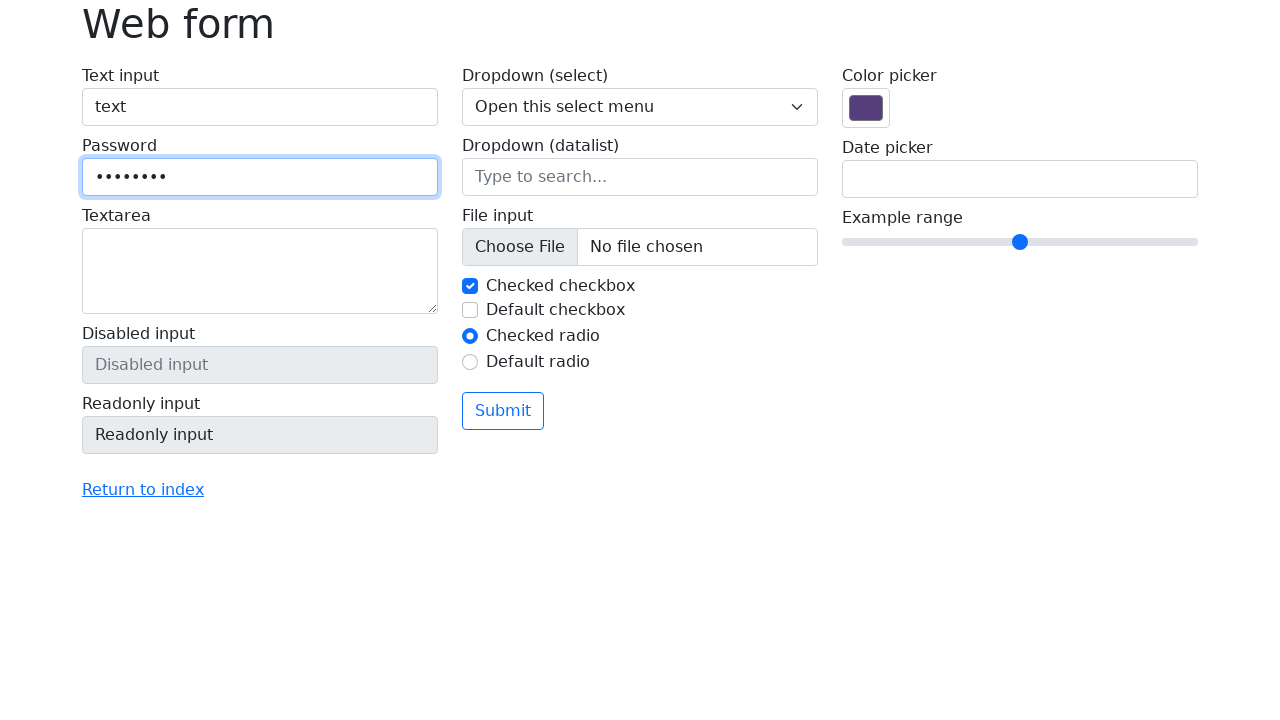

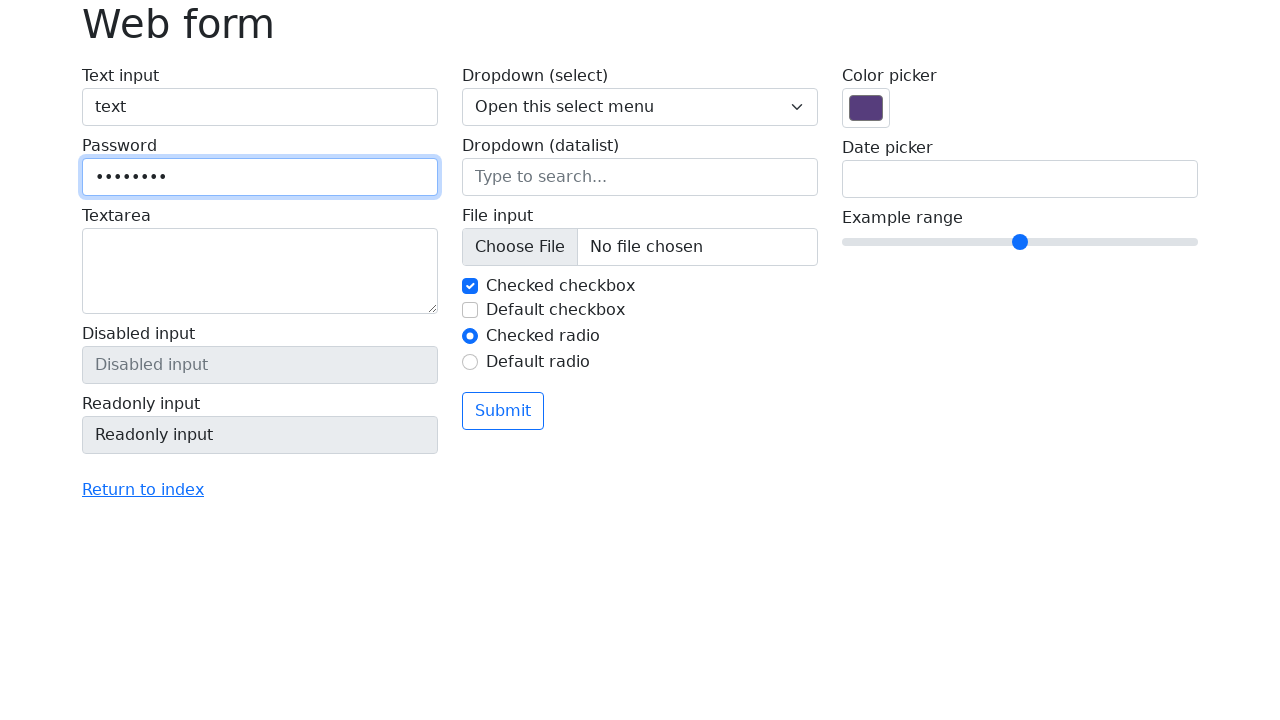